Tests infinite scroll functionality on a quotes page by scrolling to the bottom repeatedly to trigger dynamic content loading until no more content is available.

Starting URL: https://quotes.toscrape.com/scroll

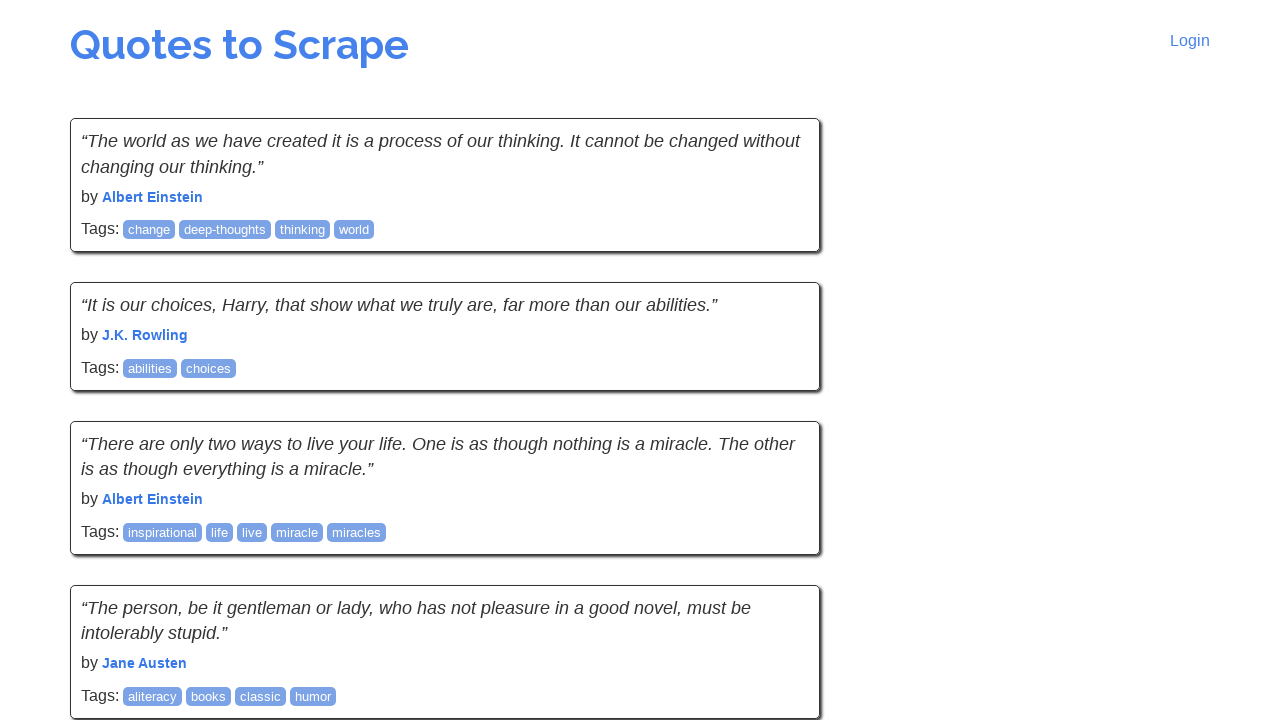

Waited for initial quotes to load
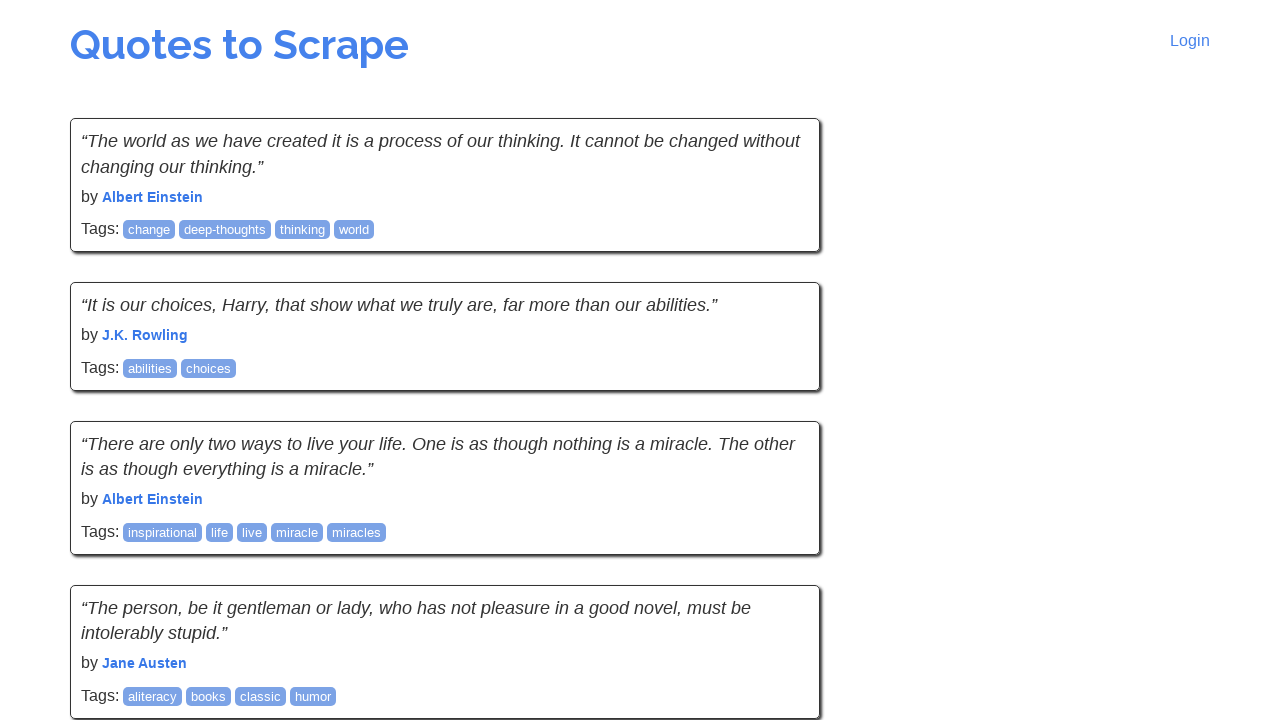

Retrieved initial quote count: 10 quotes
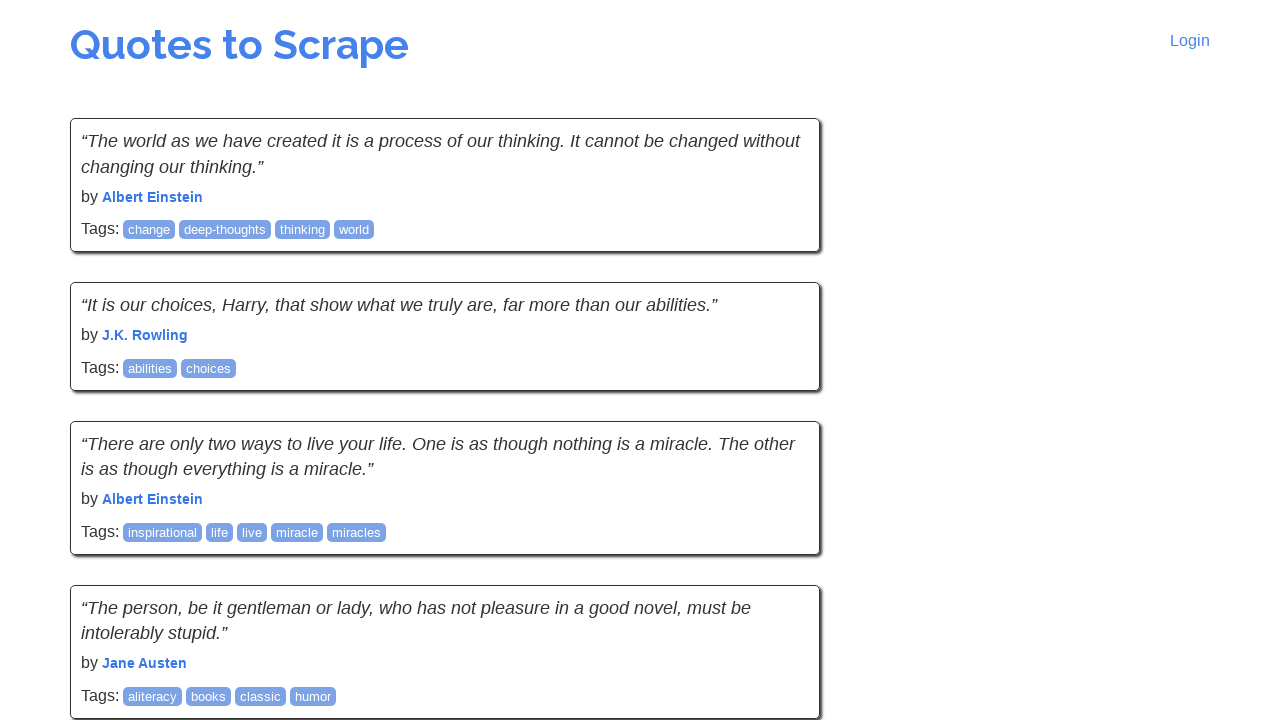

Scrolled to bottom of page (scroll 1/10)
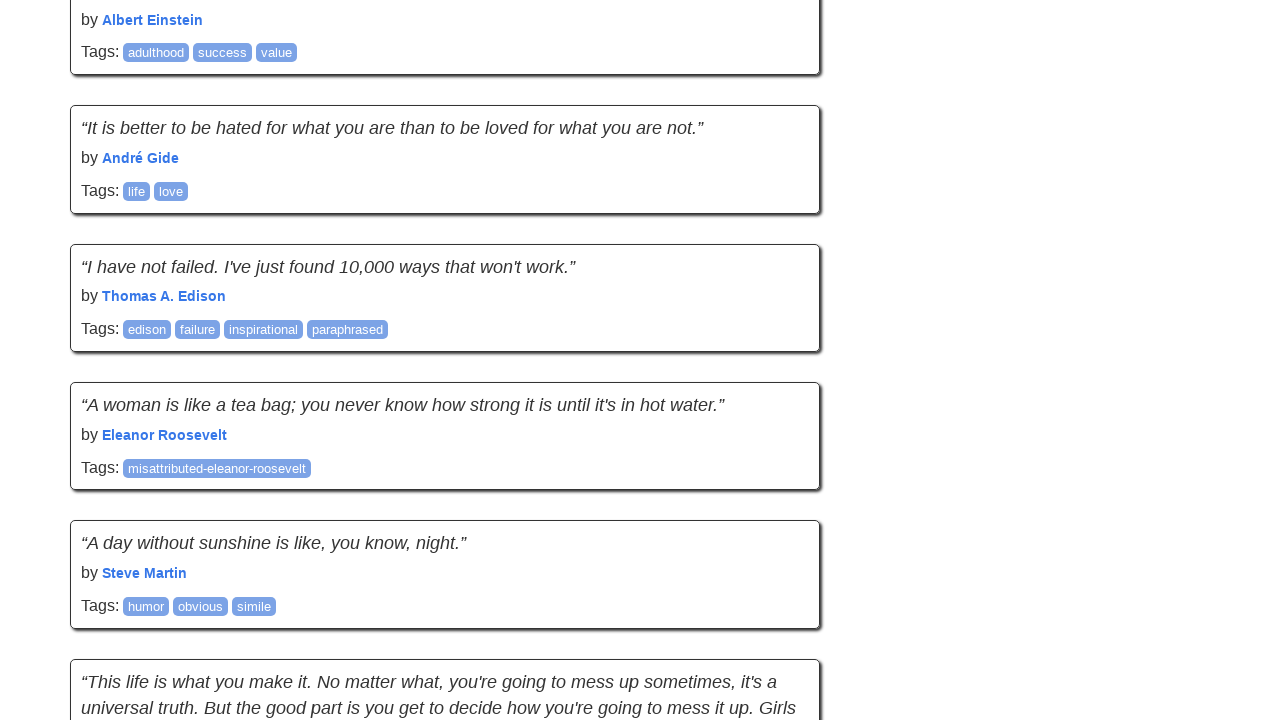

Waited 1.5 seconds for content to load
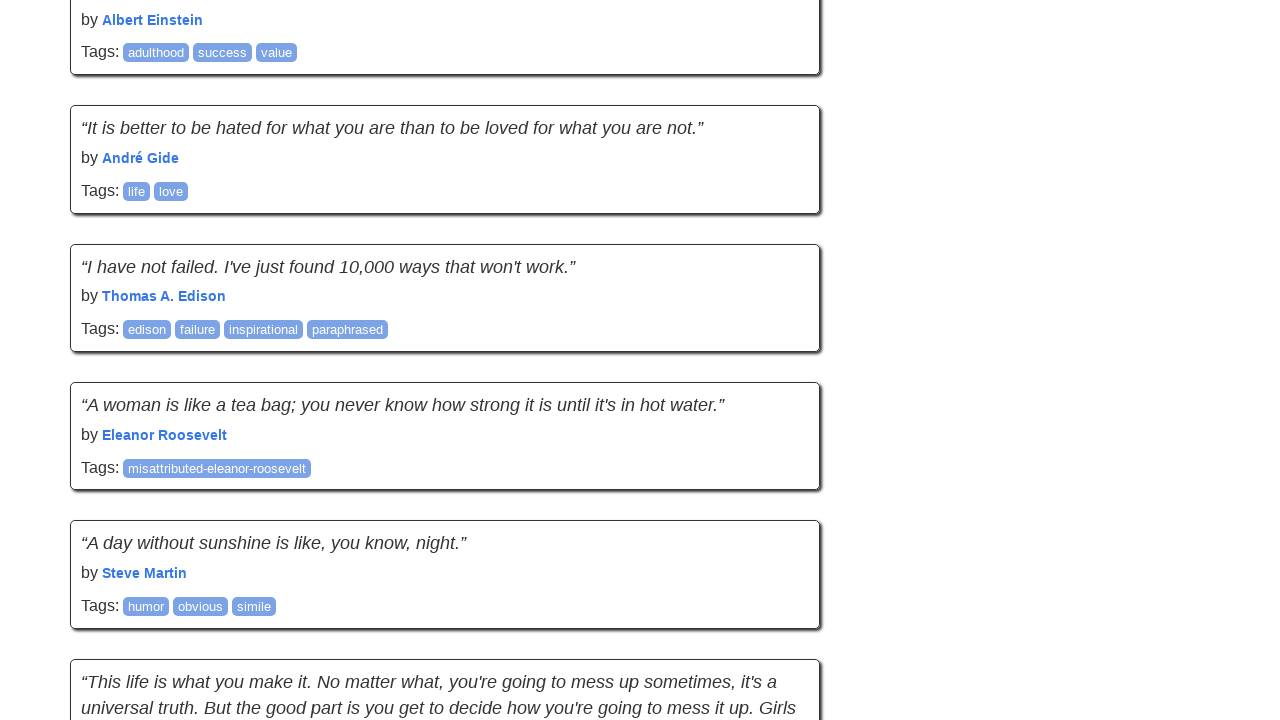

Checked quote count: 20 quotes
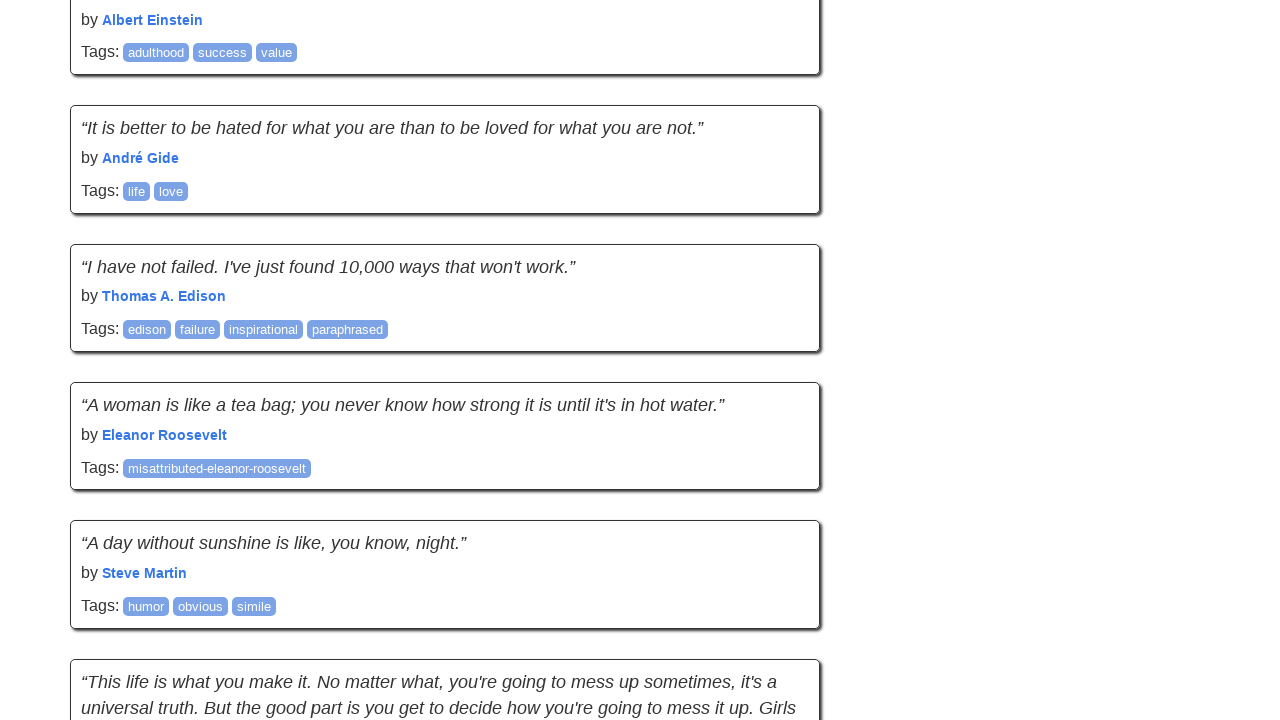

Scrolled to bottom of page (scroll 2/10)
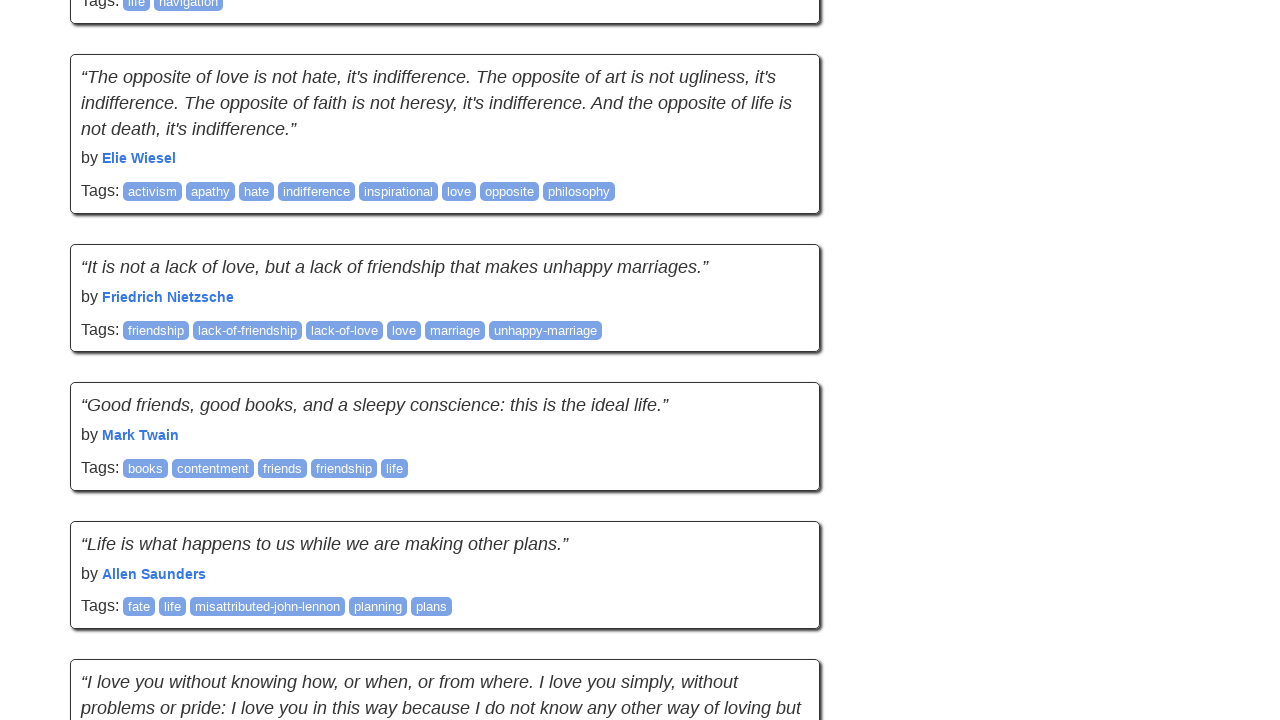

Waited 1.5 seconds for content to load
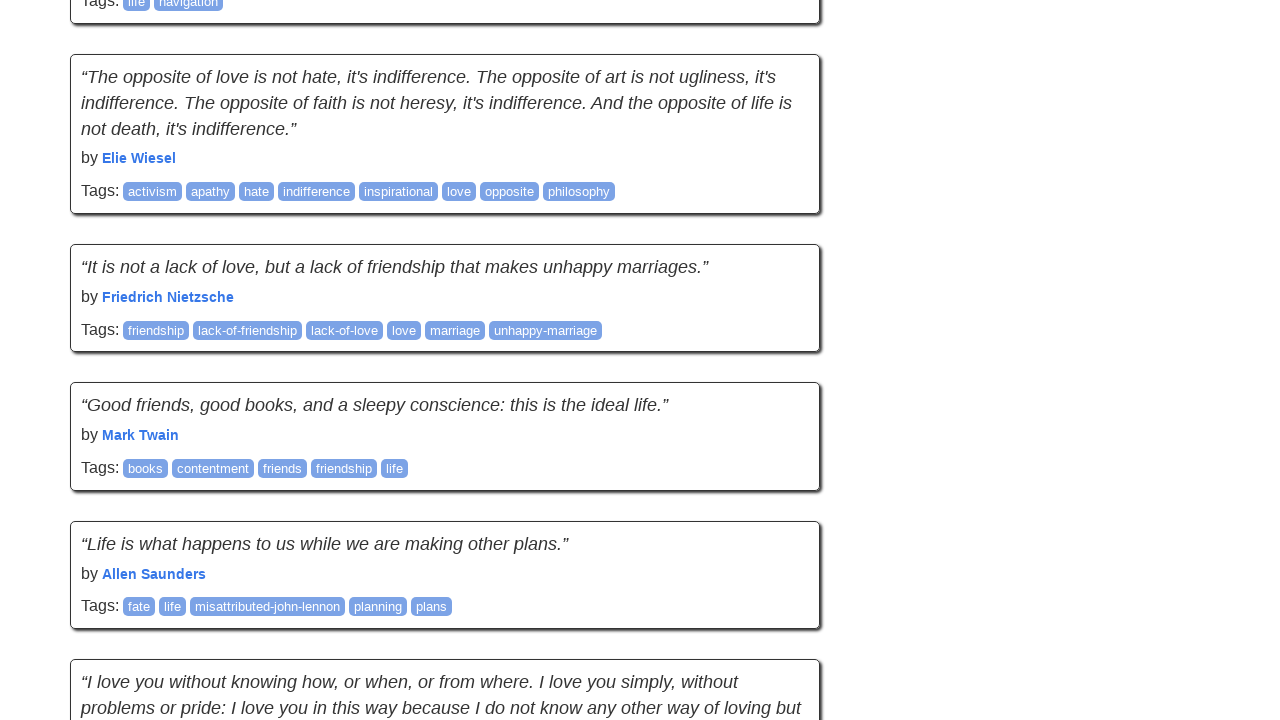

Checked quote count: 30 quotes
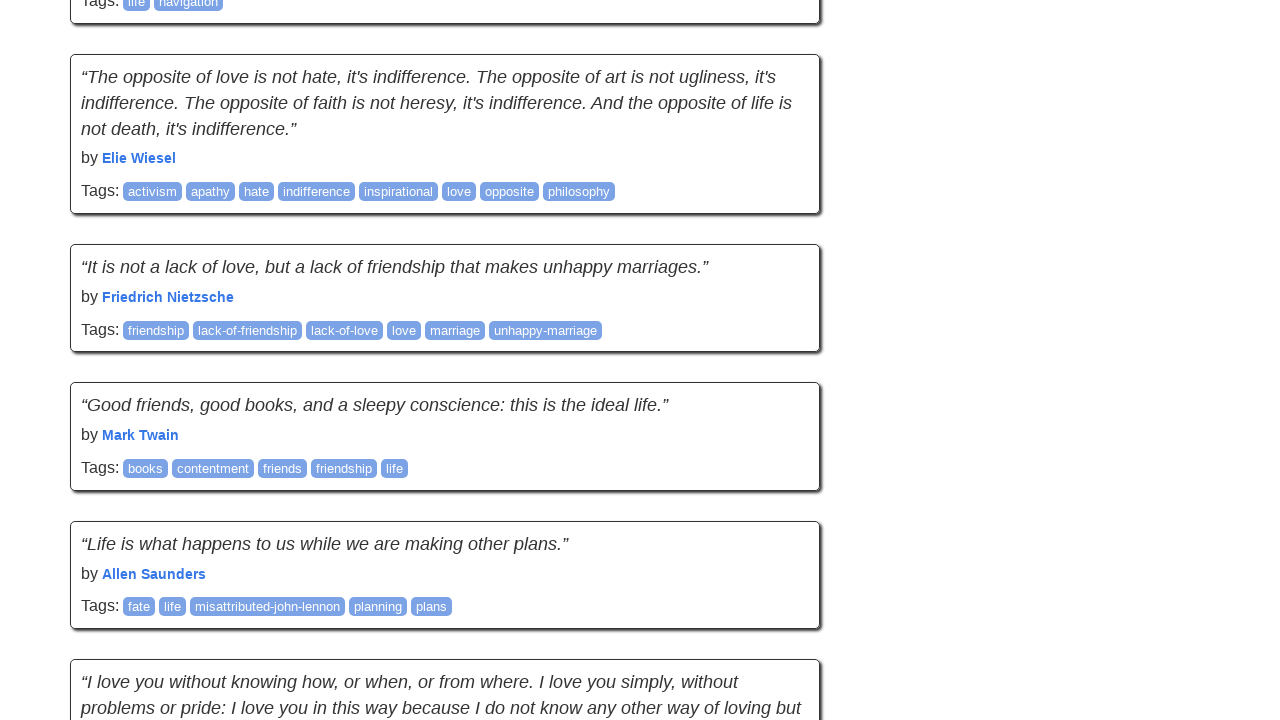

Scrolled to bottom of page (scroll 3/10)
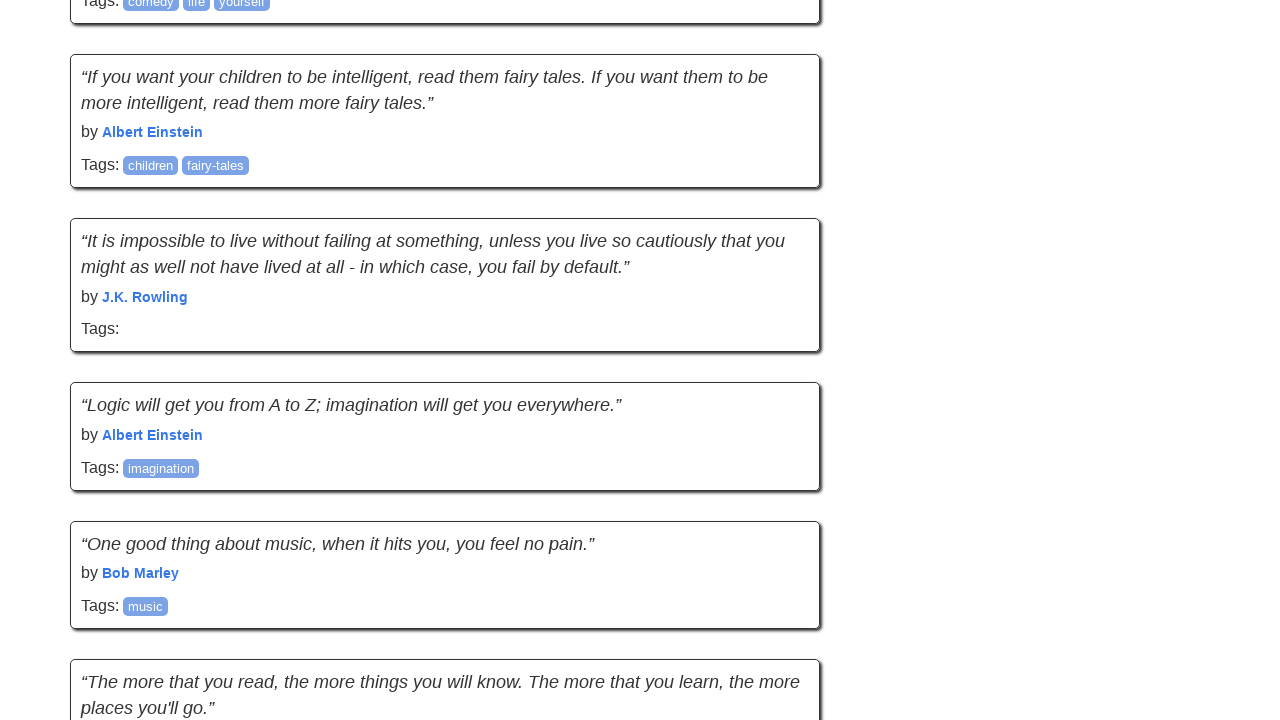

Waited 1.5 seconds for content to load
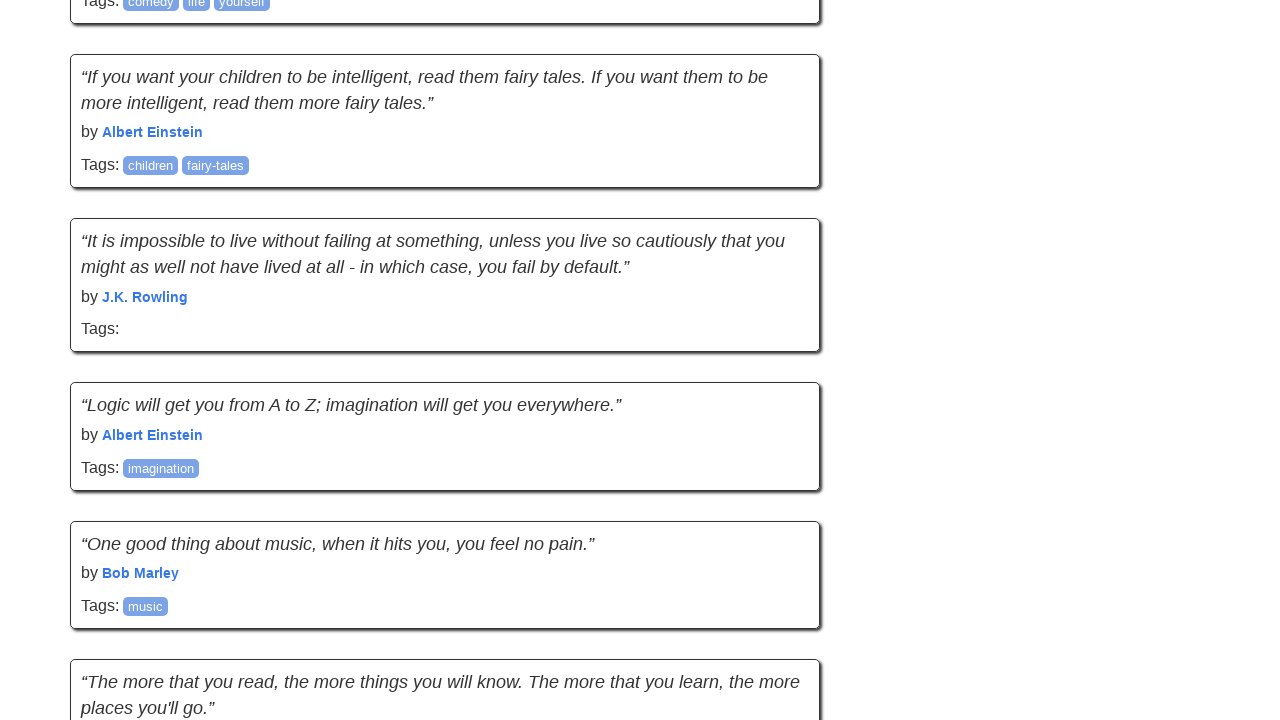

Checked quote count: 40 quotes
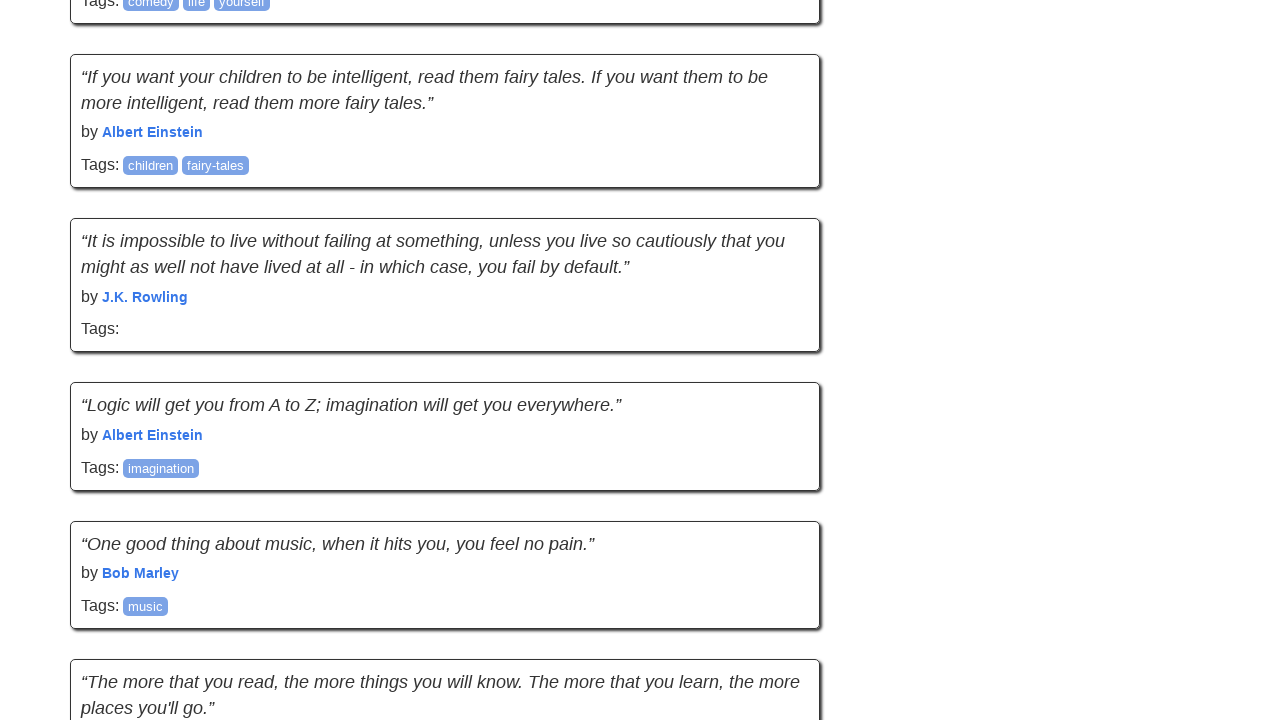

Scrolled to bottom of page (scroll 4/10)
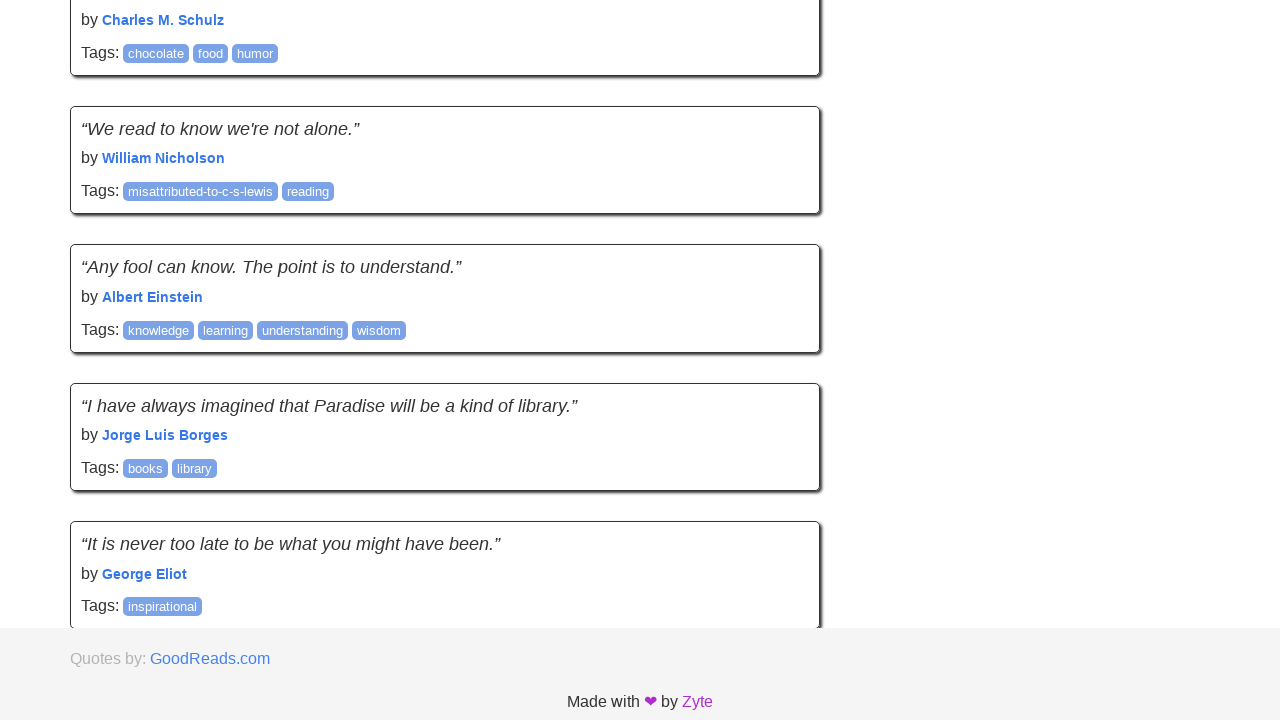

Waited 1.5 seconds for content to load
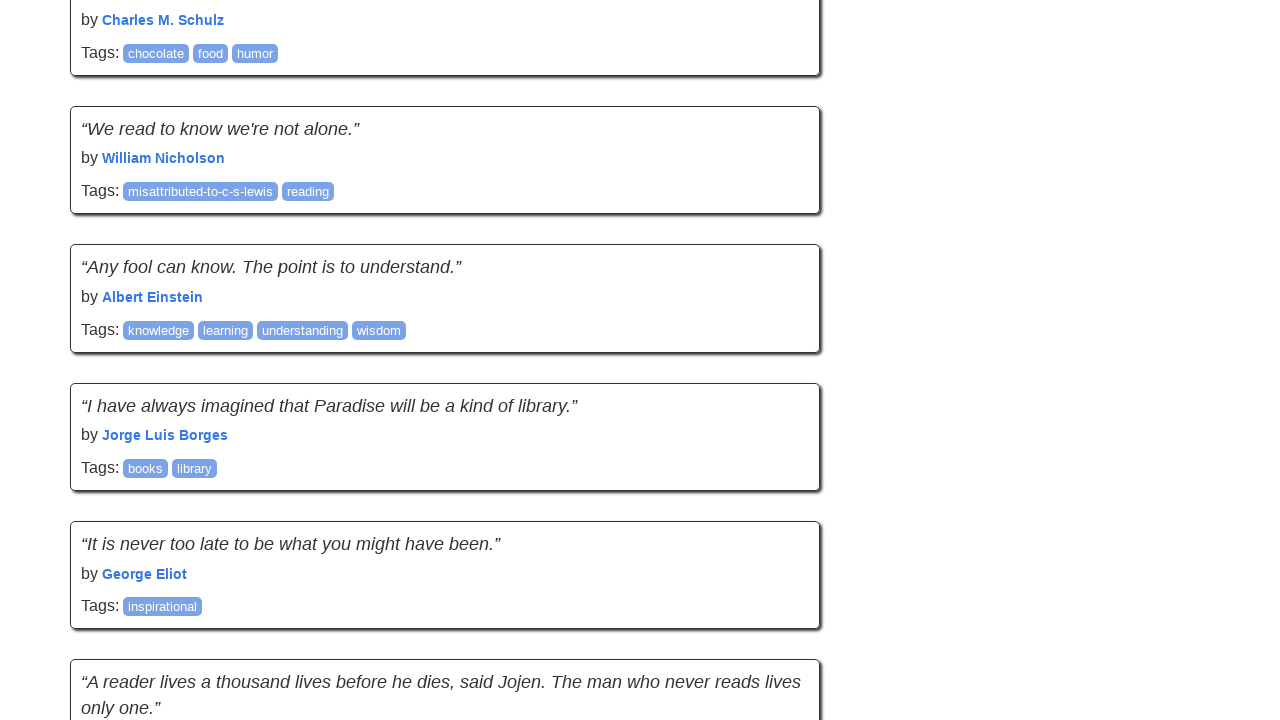

Checked quote count: 50 quotes
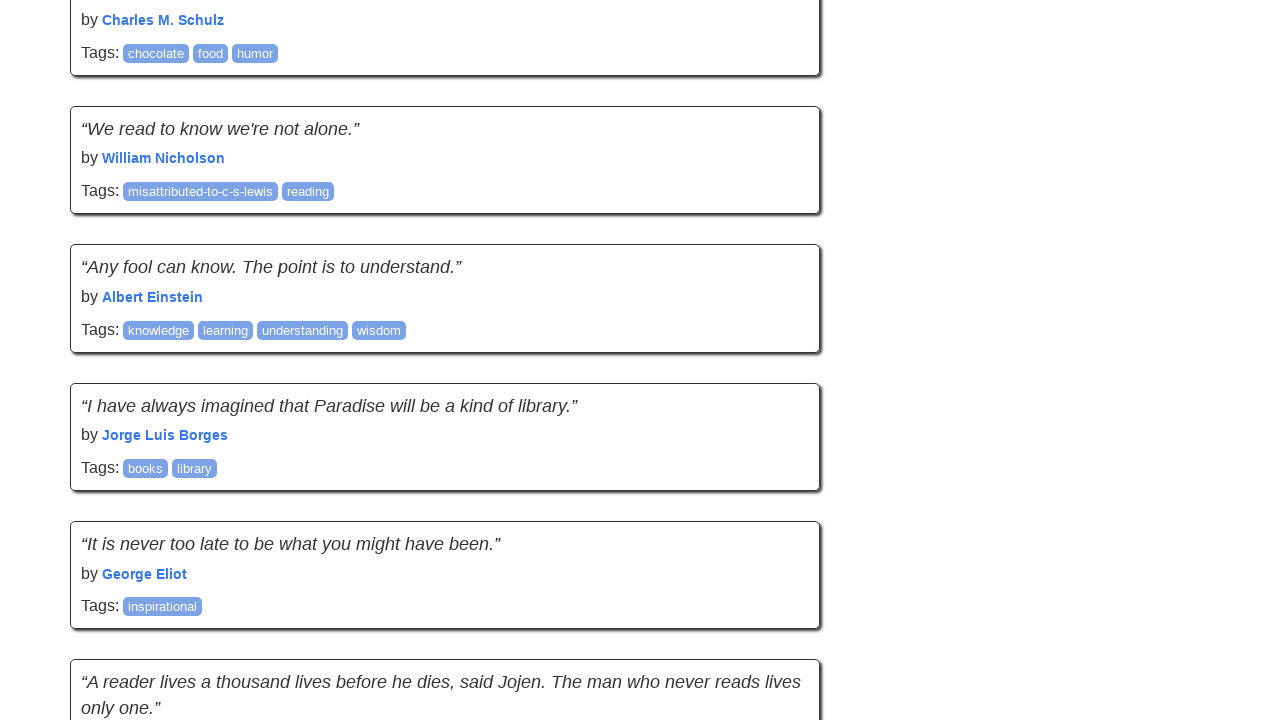

Scrolled to bottom of page (scroll 5/10)
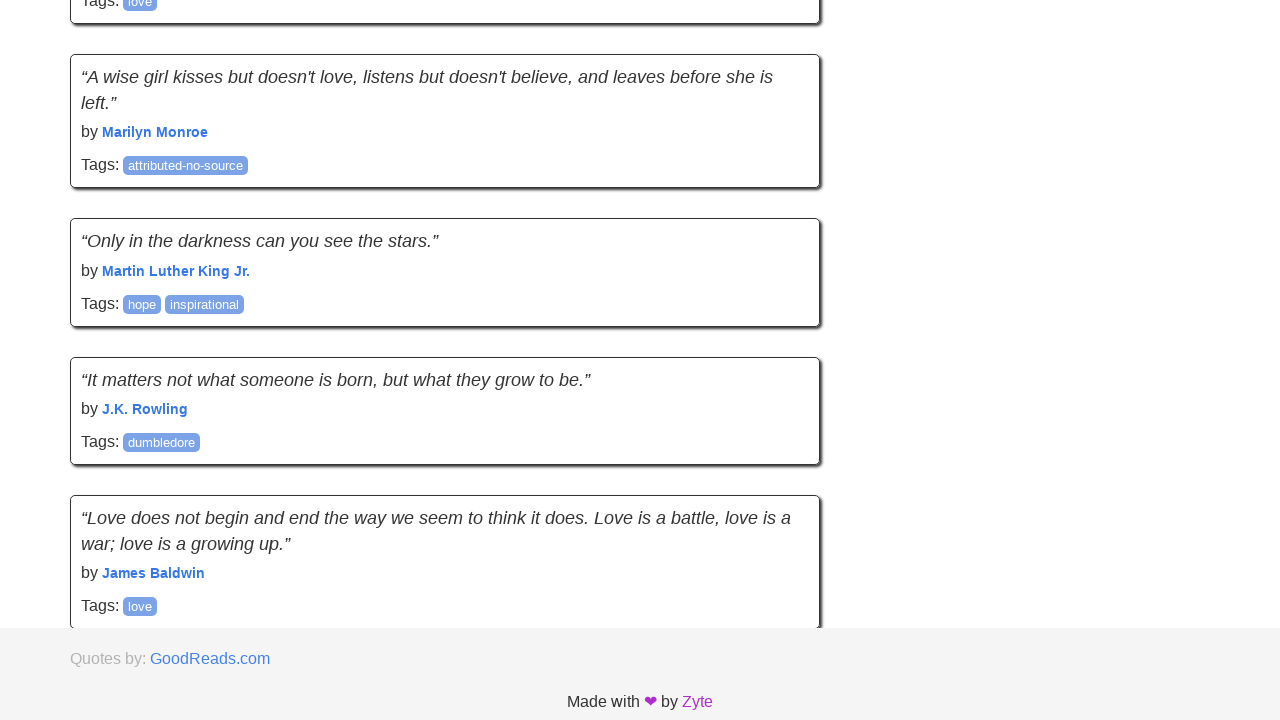

Waited 1.5 seconds for content to load
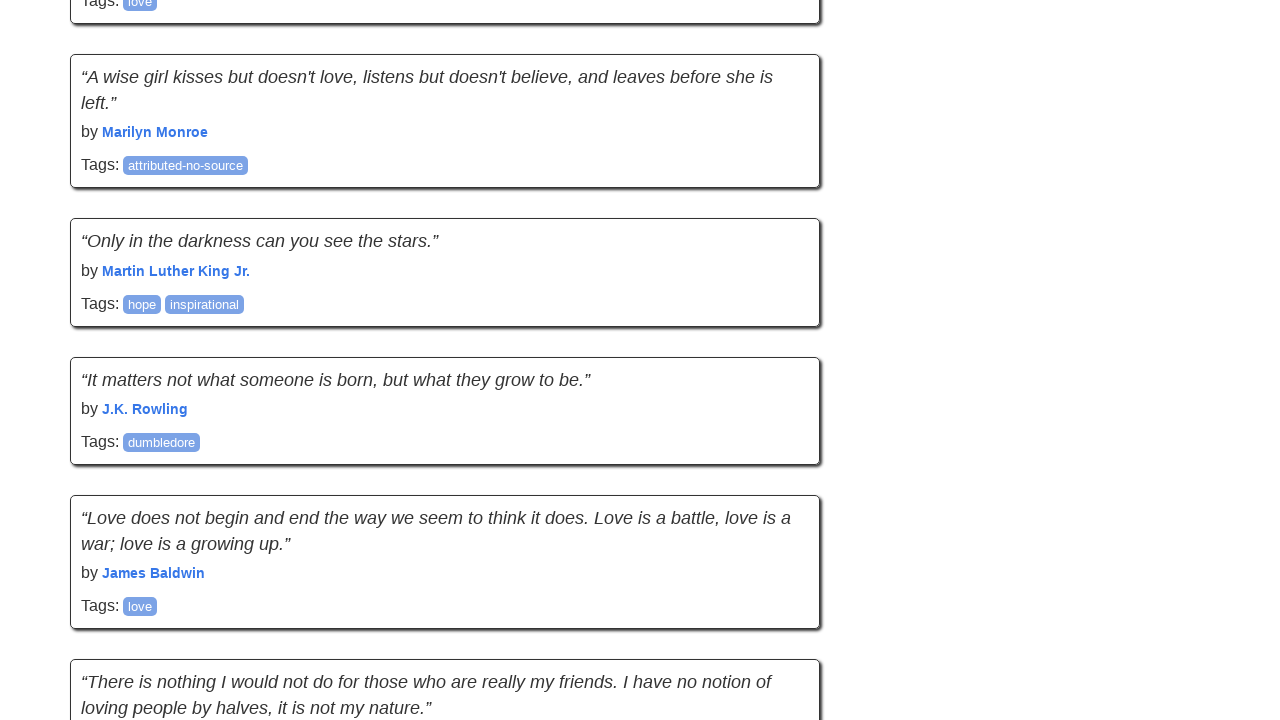

Checked quote count: 60 quotes
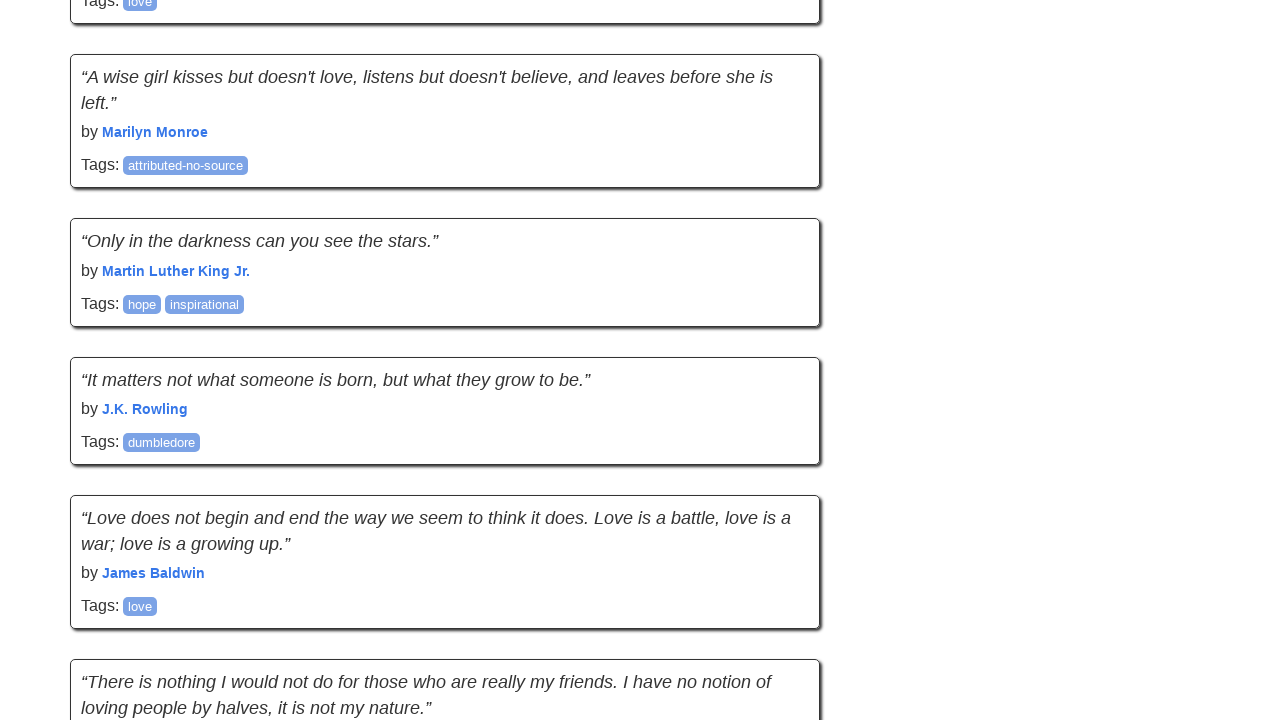

Scrolled to bottom of page (scroll 6/10)
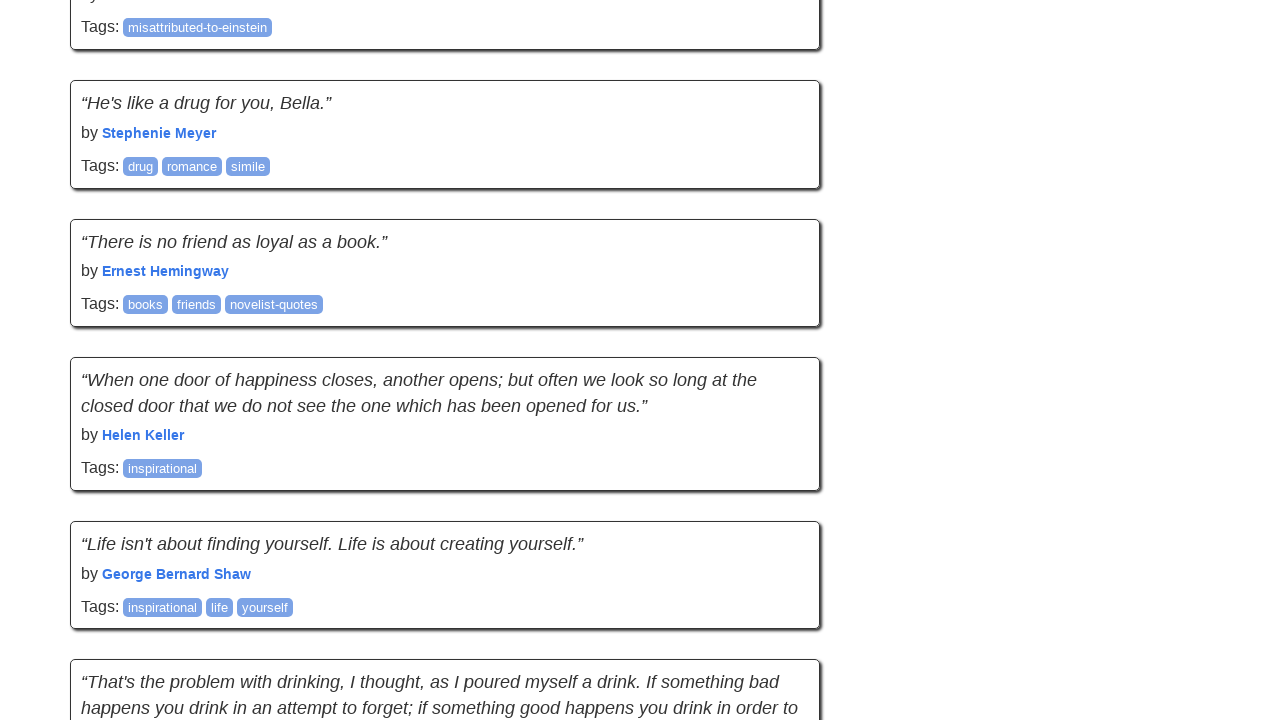

Waited 1.5 seconds for content to load
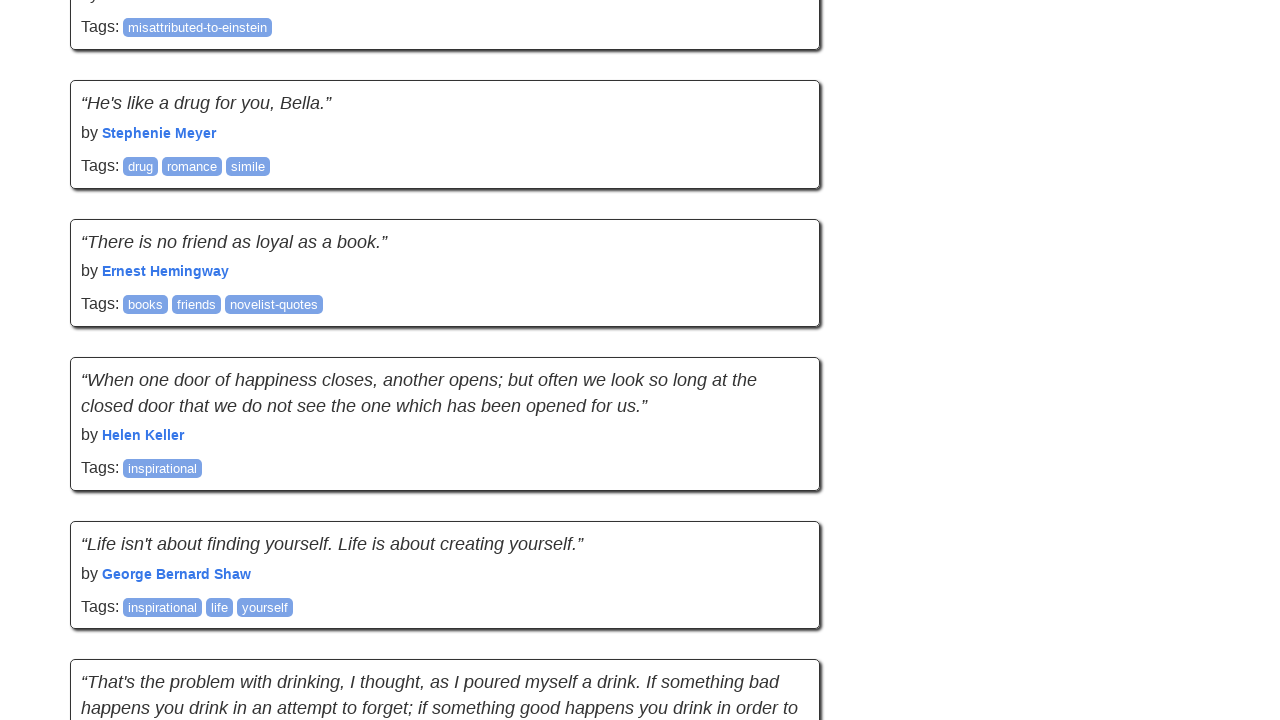

Checked quote count: 70 quotes
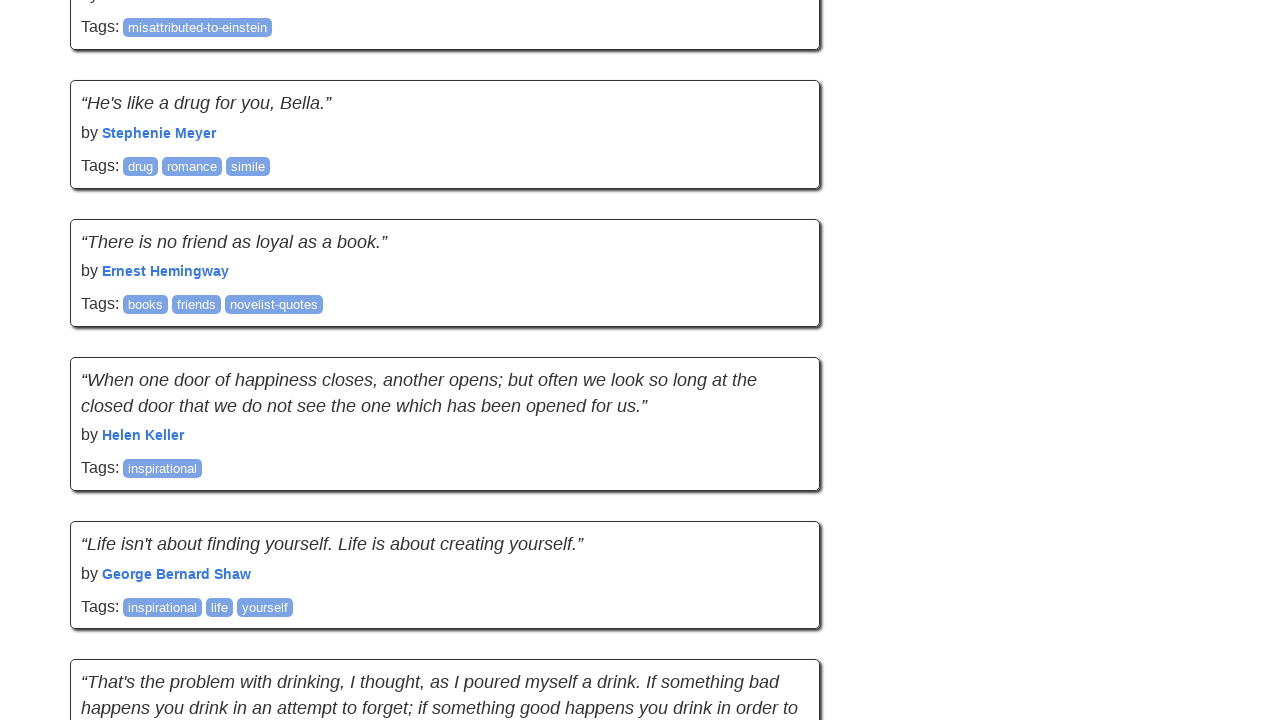

Scrolled to bottom of page (scroll 7/10)
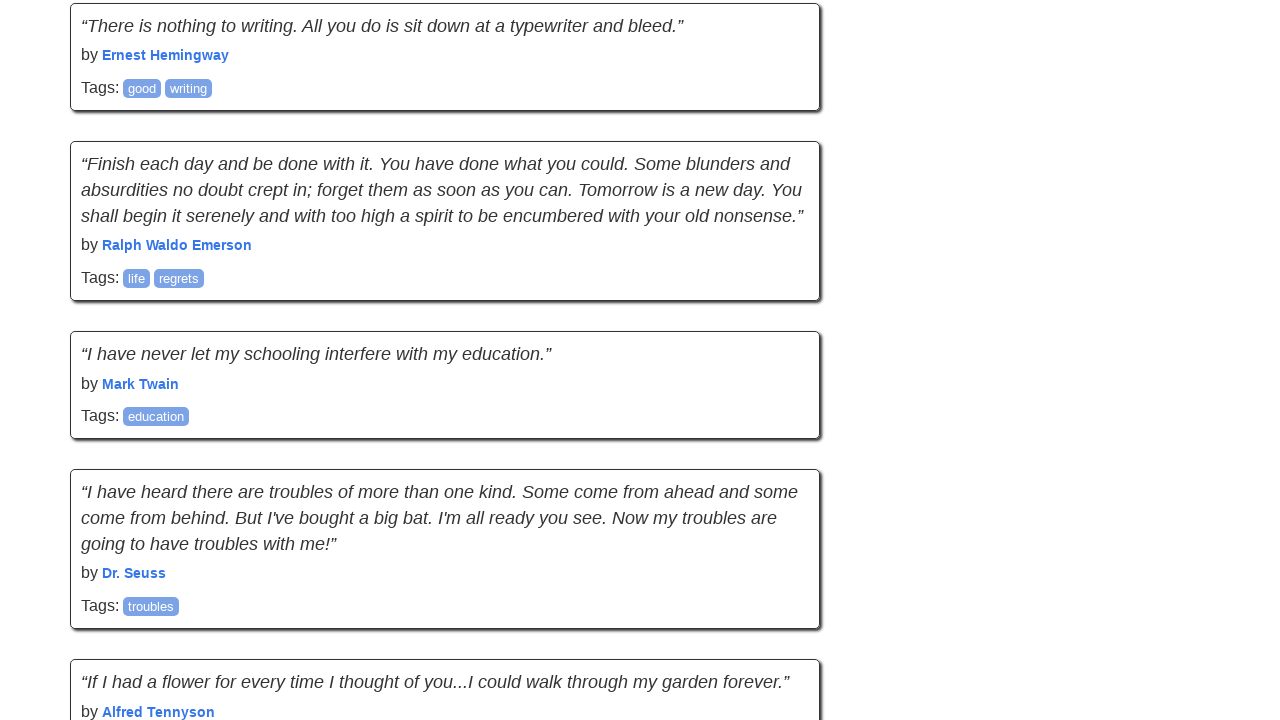

Waited 1.5 seconds for content to load
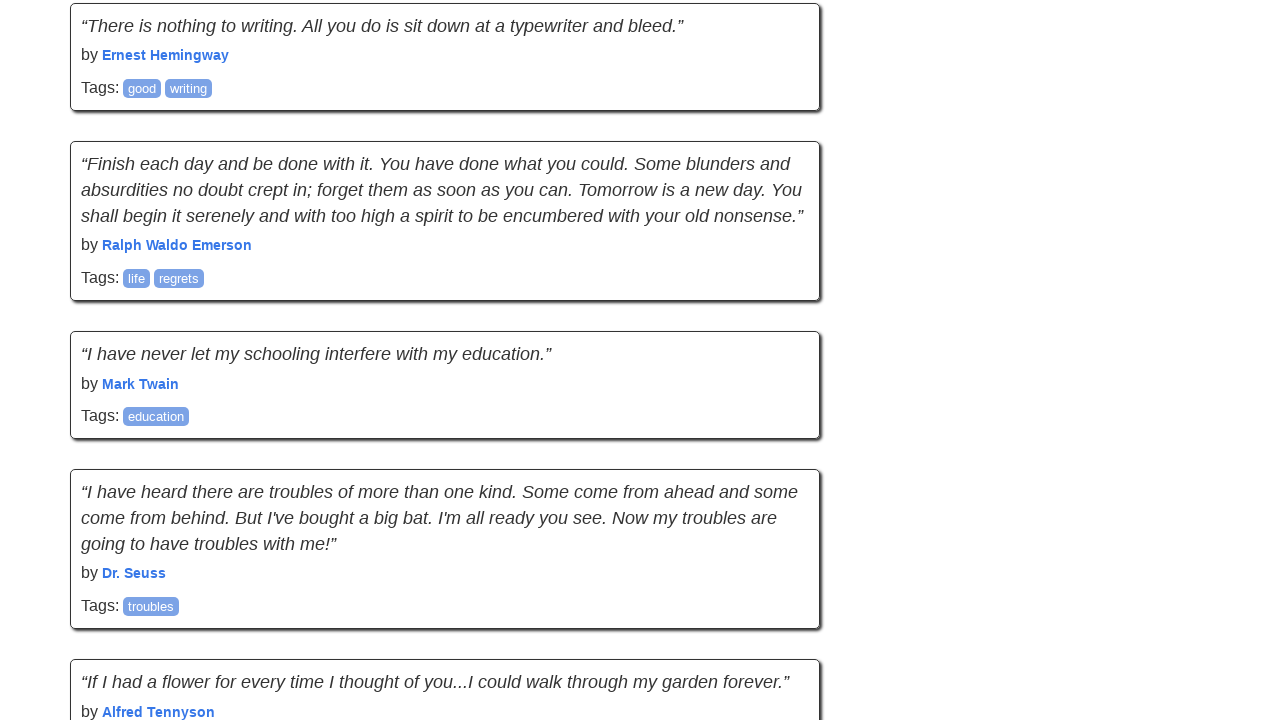

Checked quote count: 80 quotes
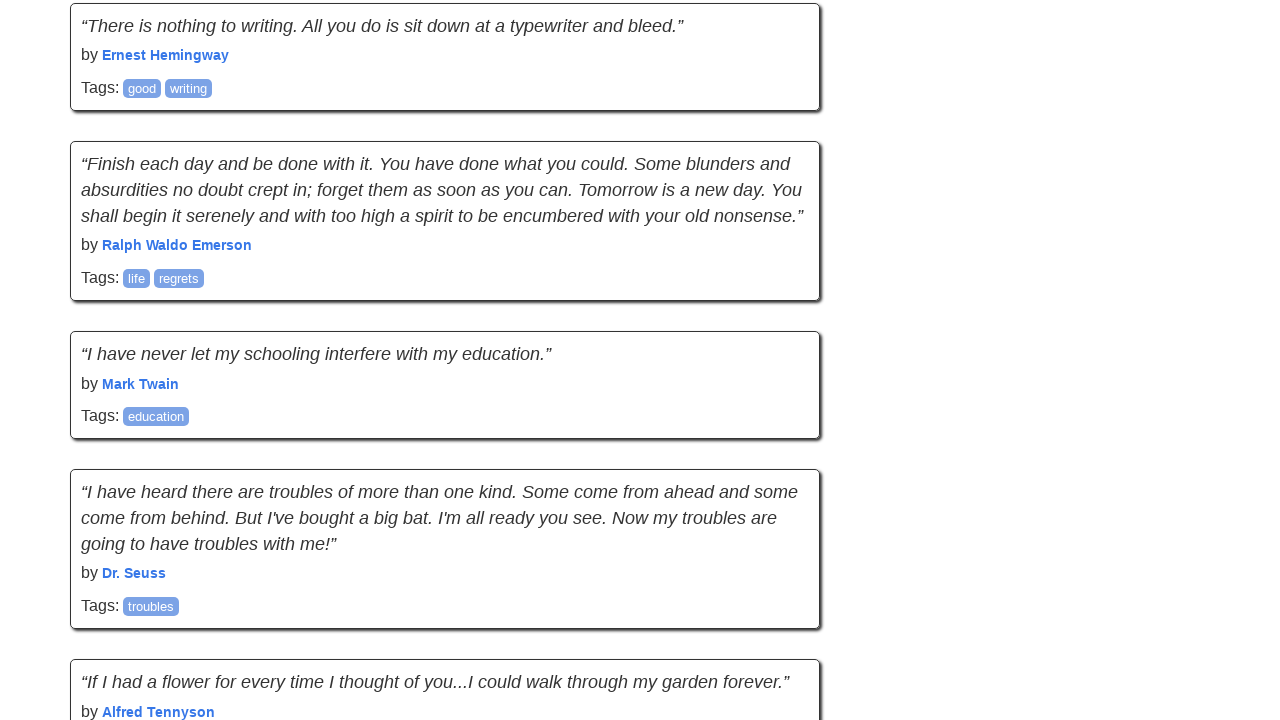

Scrolled to bottom of page (scroll 8/10)
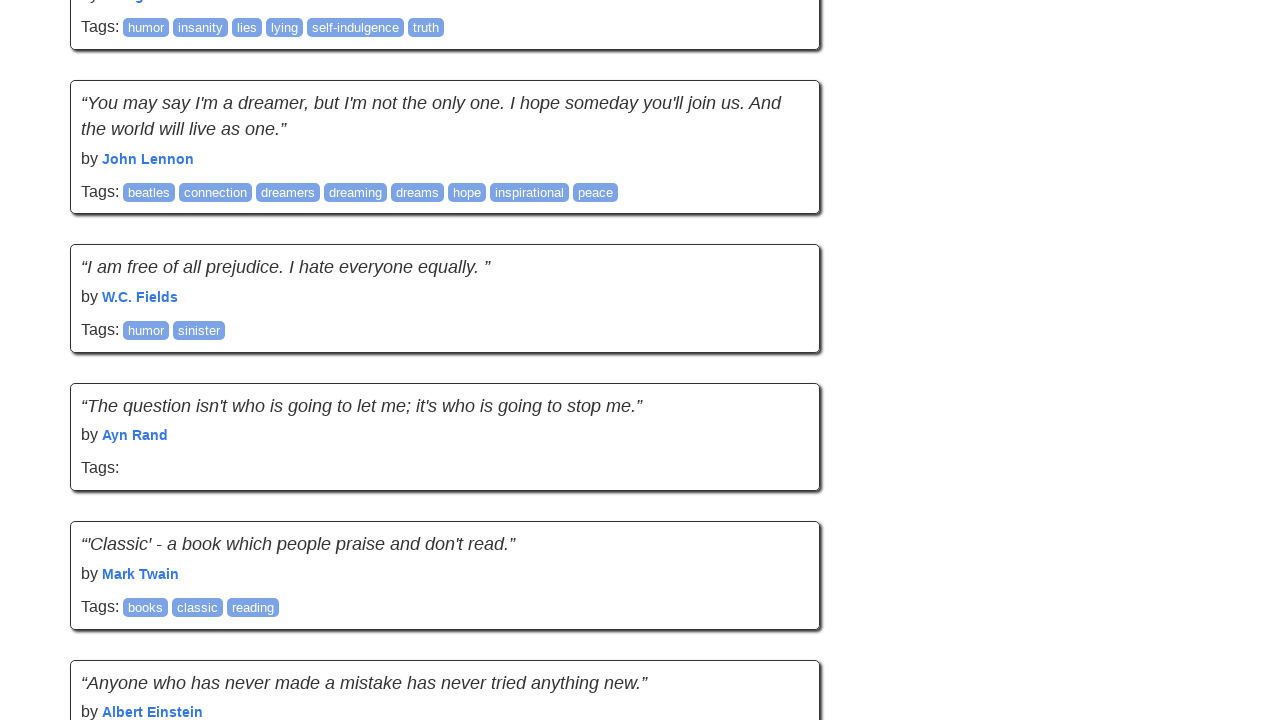

Waited 1.5 seconds for content to load
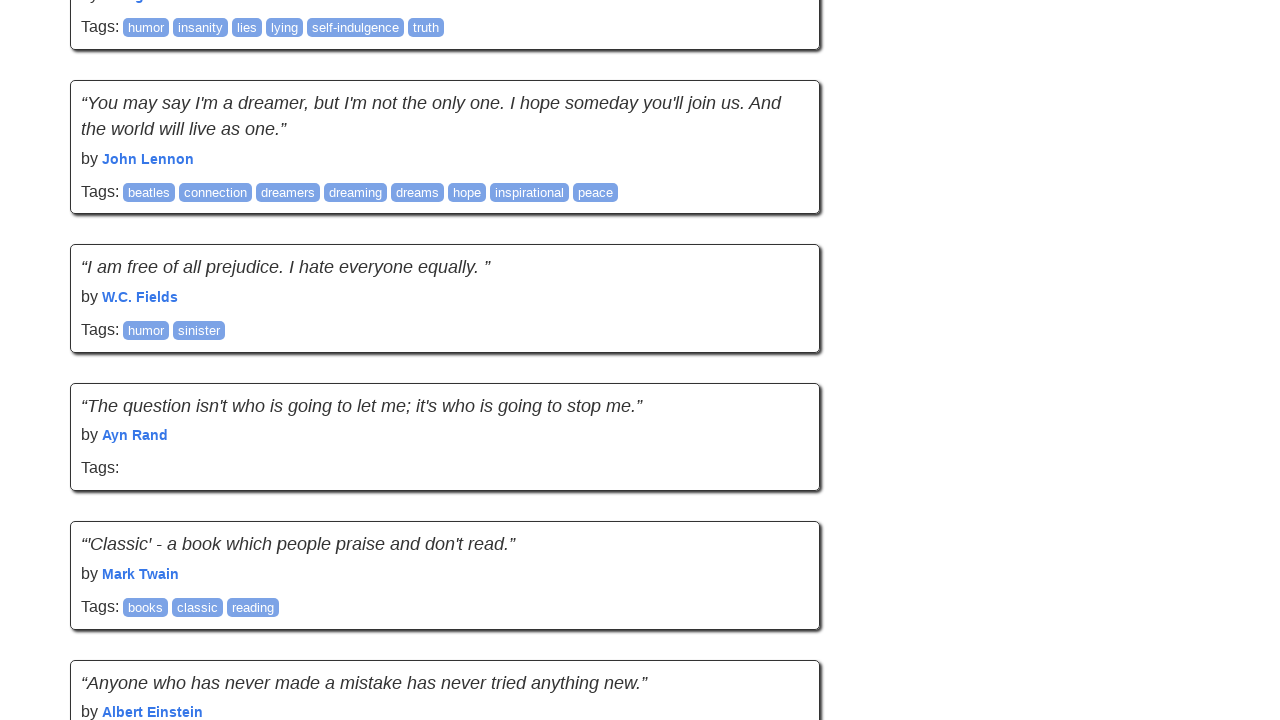

Checked quote count: 90 quotes
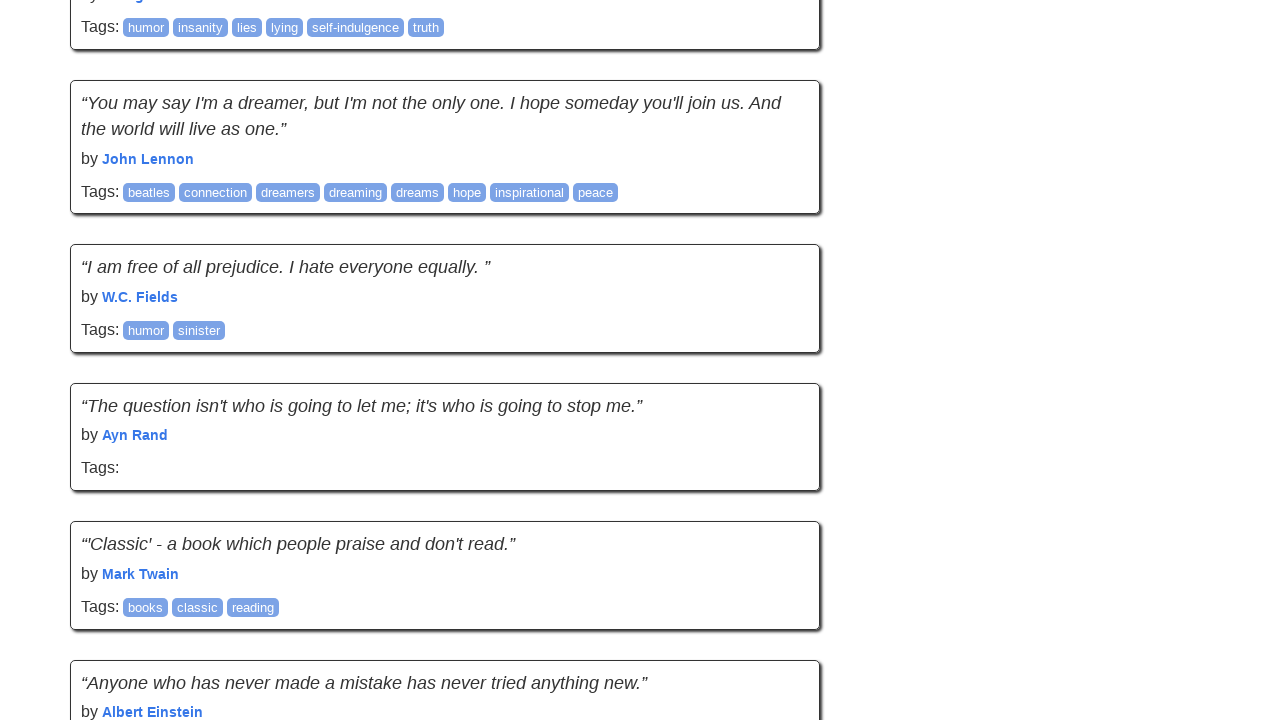

Scrolled to bottom of page (scroll 9/10)
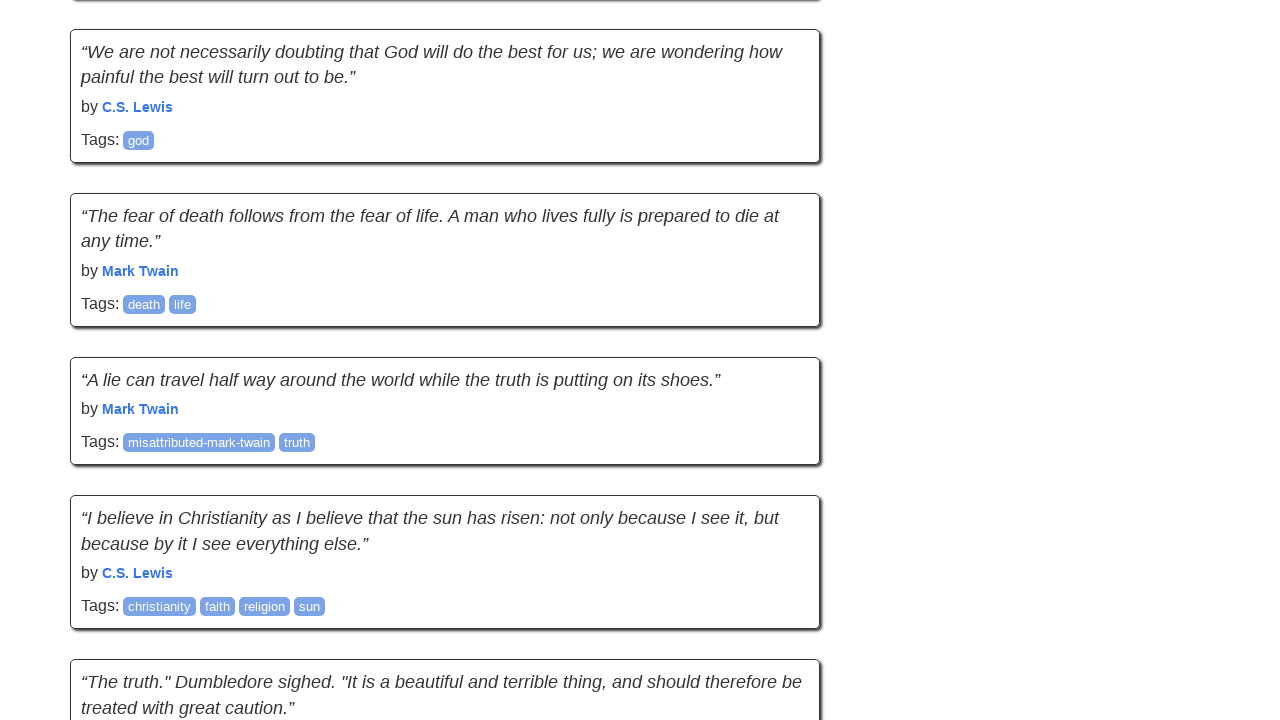

Waited 1.5 seconds for content to load
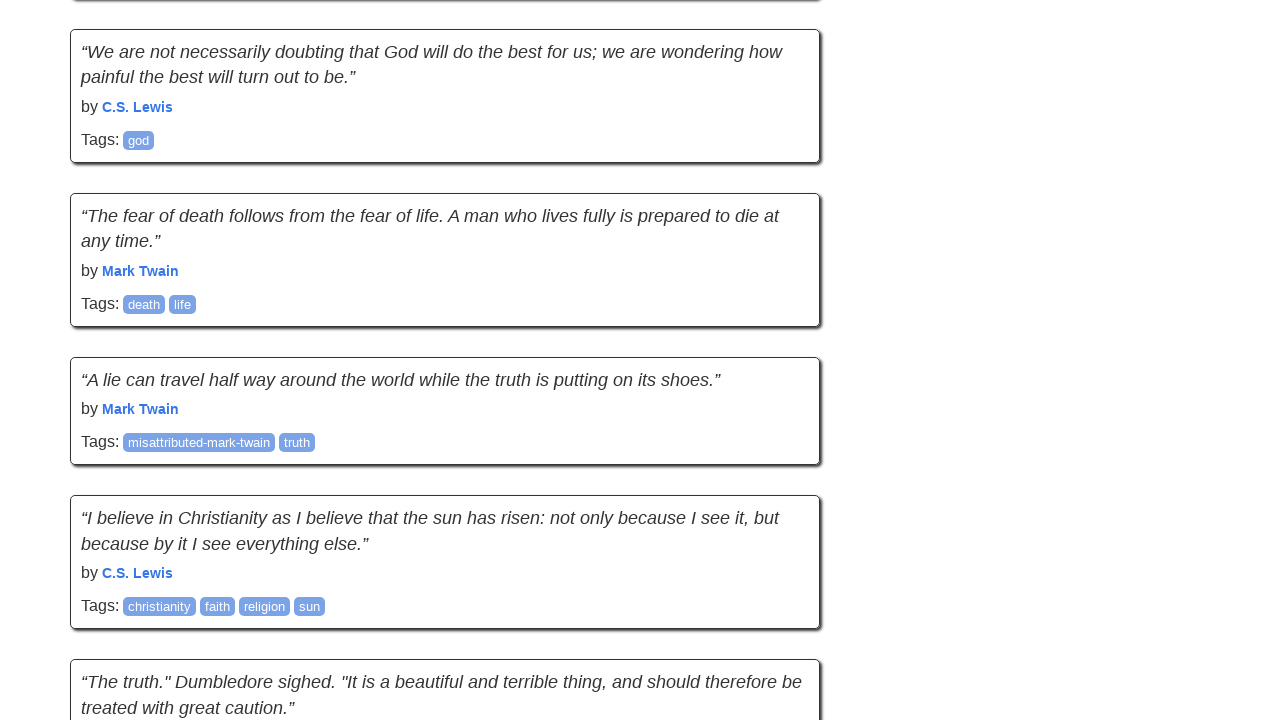

Checked quote count: 100 quotes
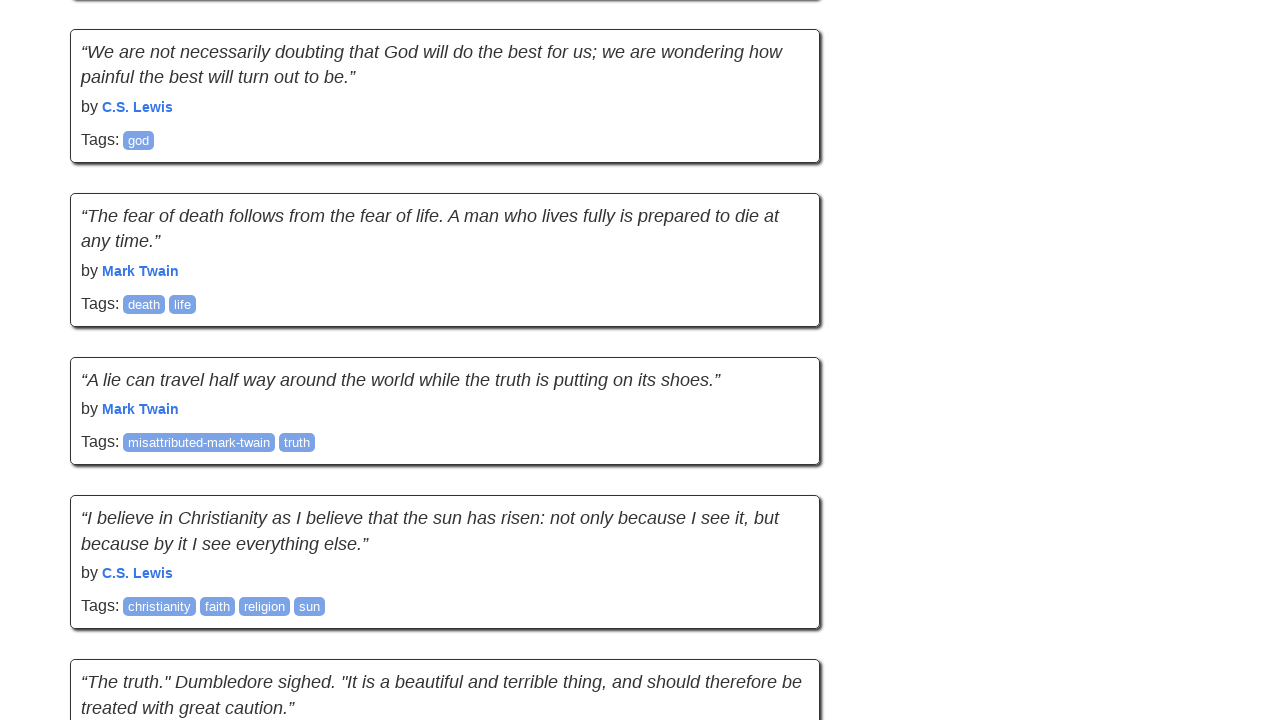

Scrolled to bottom of page (scroll 10/10)
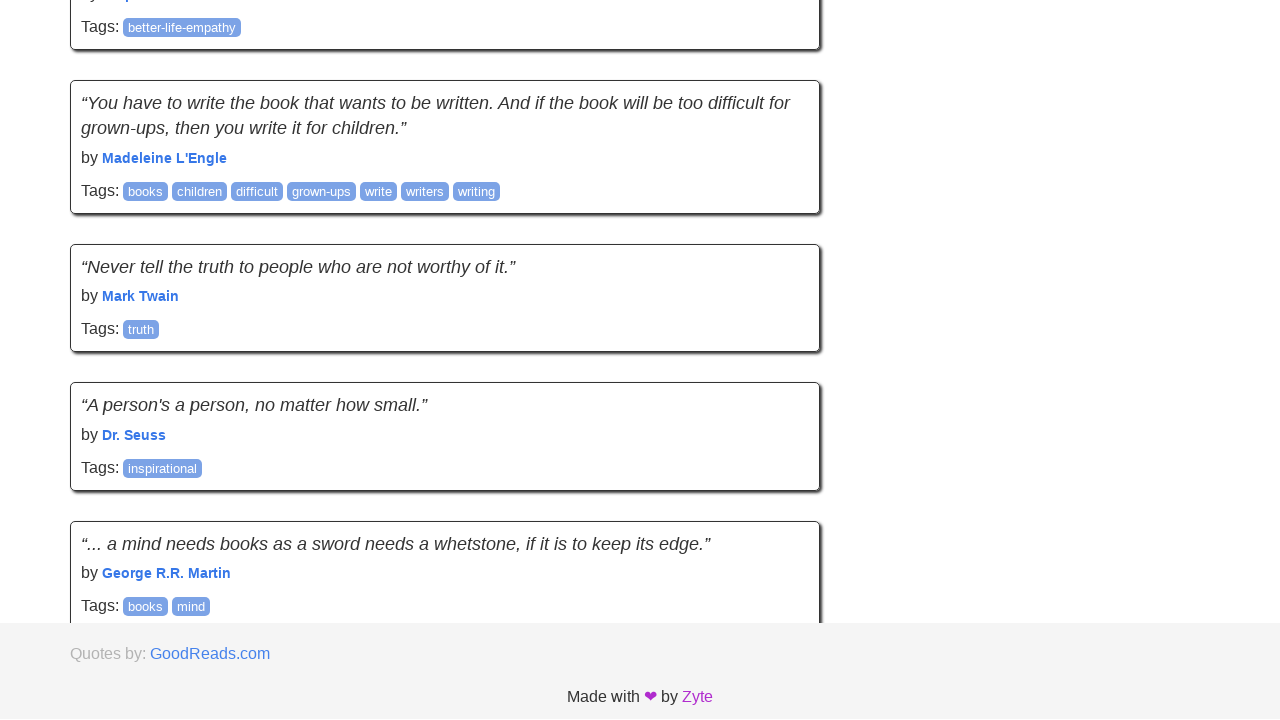

Waited 1.5 seconds for content to load
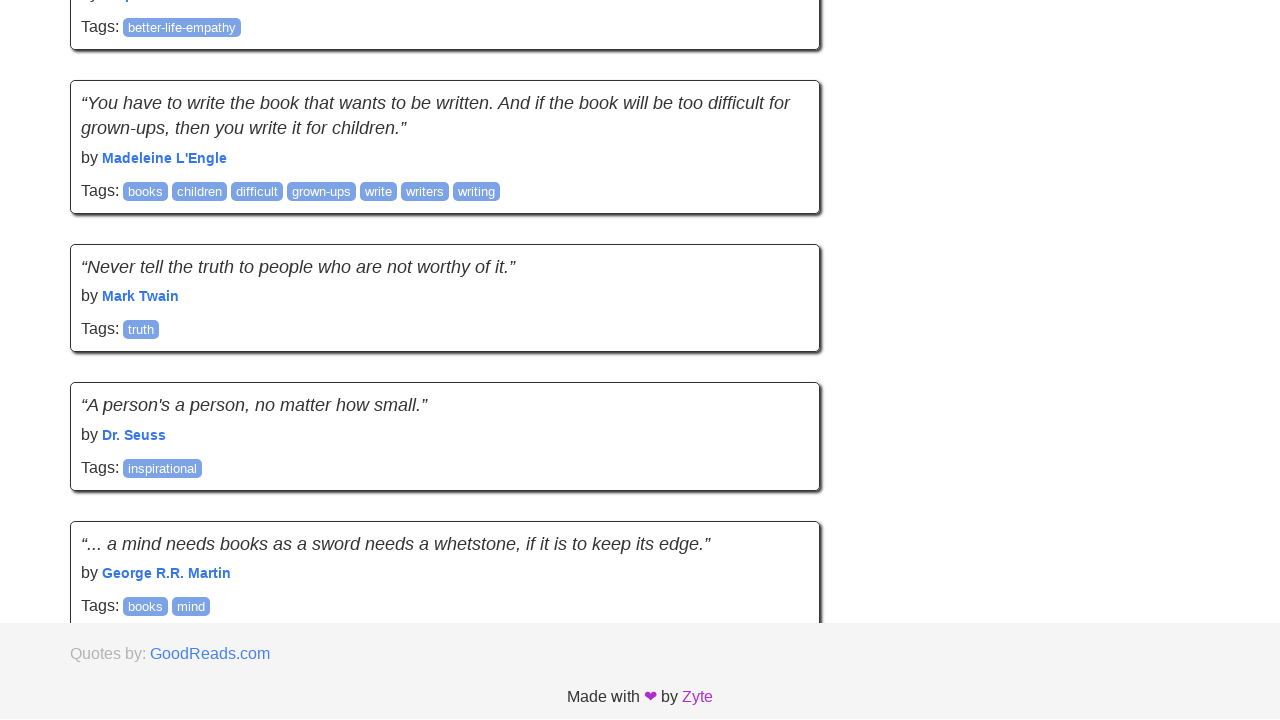

Checked quote count: 100 quotes
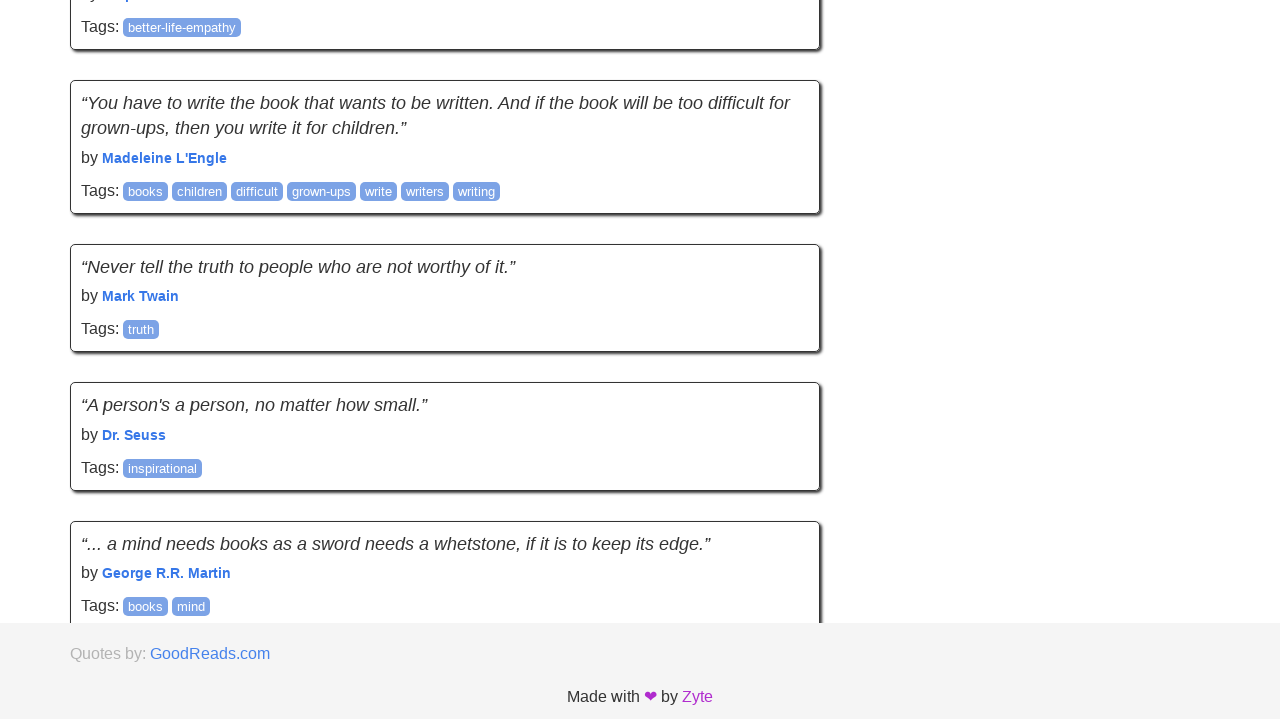

No new quotes loaded - reached end of infinite scroll
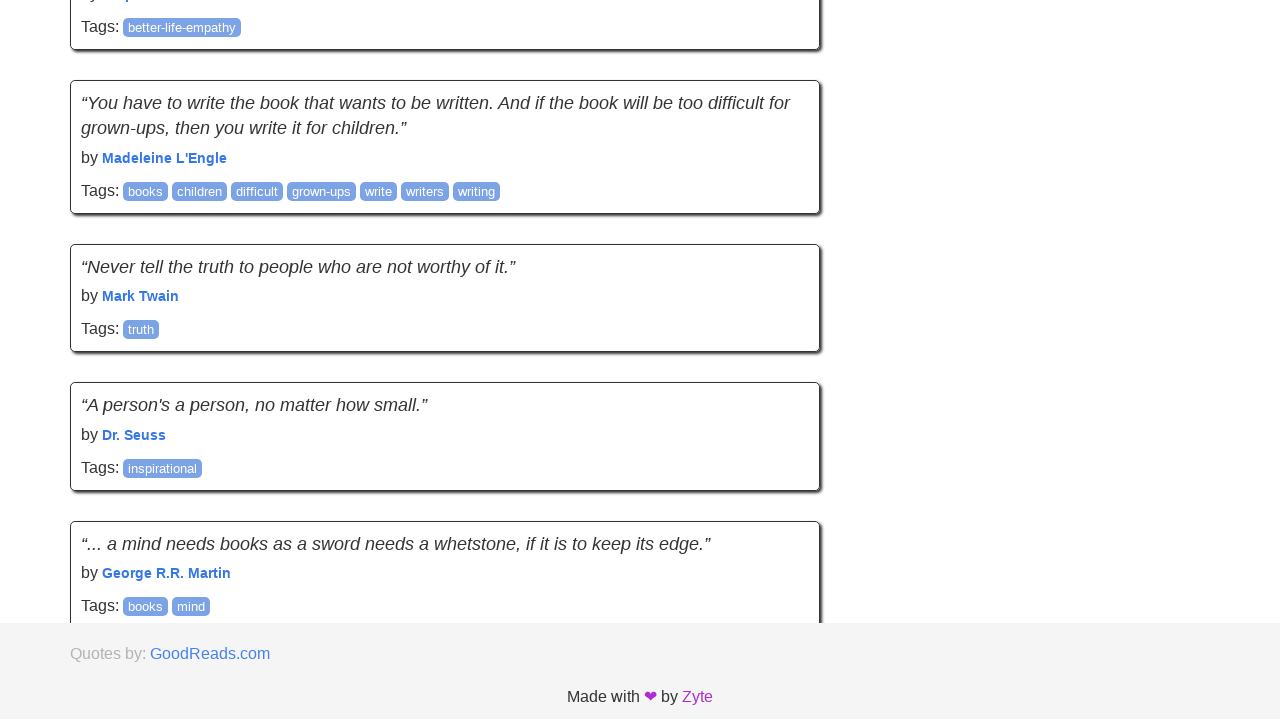

Verified quote text elements are visible
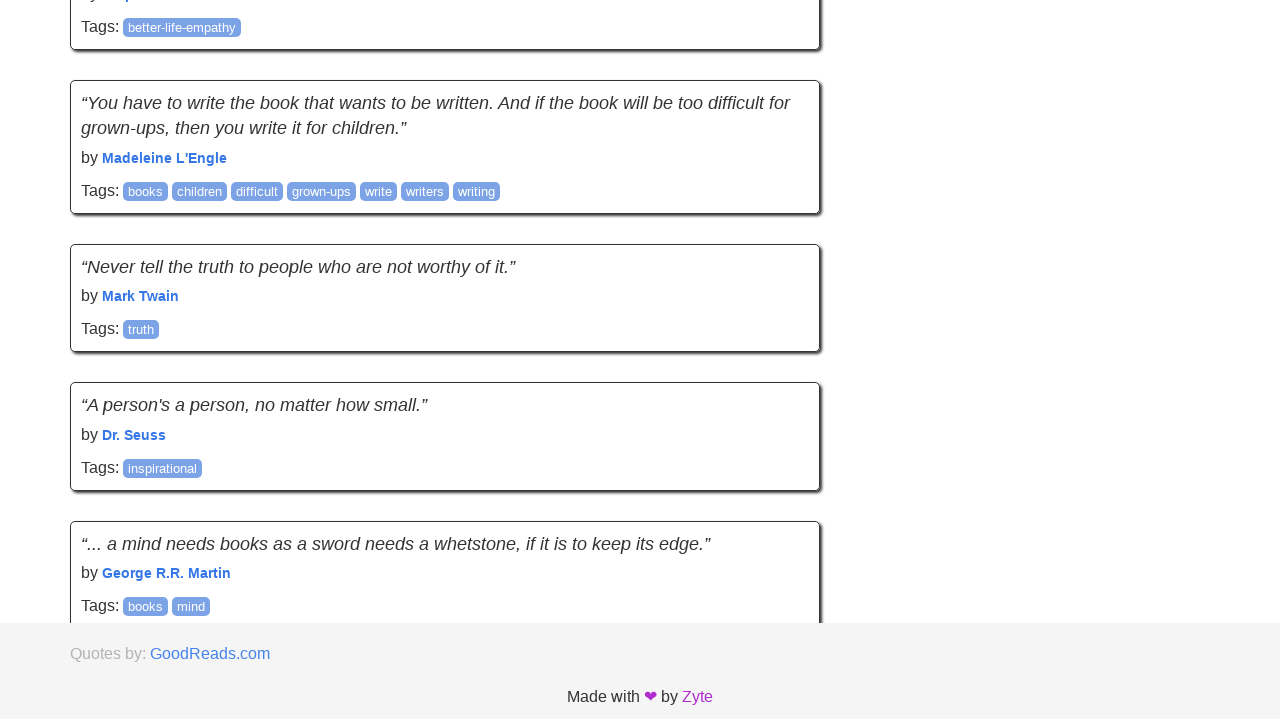

Verified quote author elements are visible
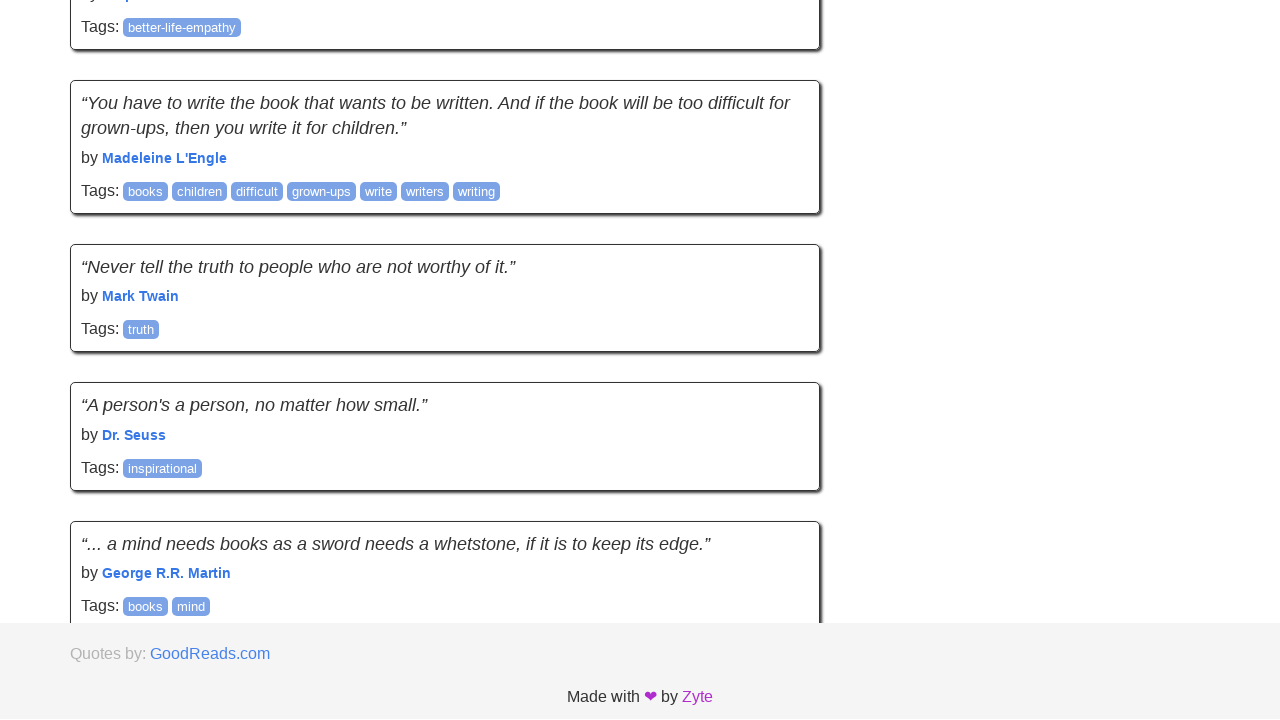

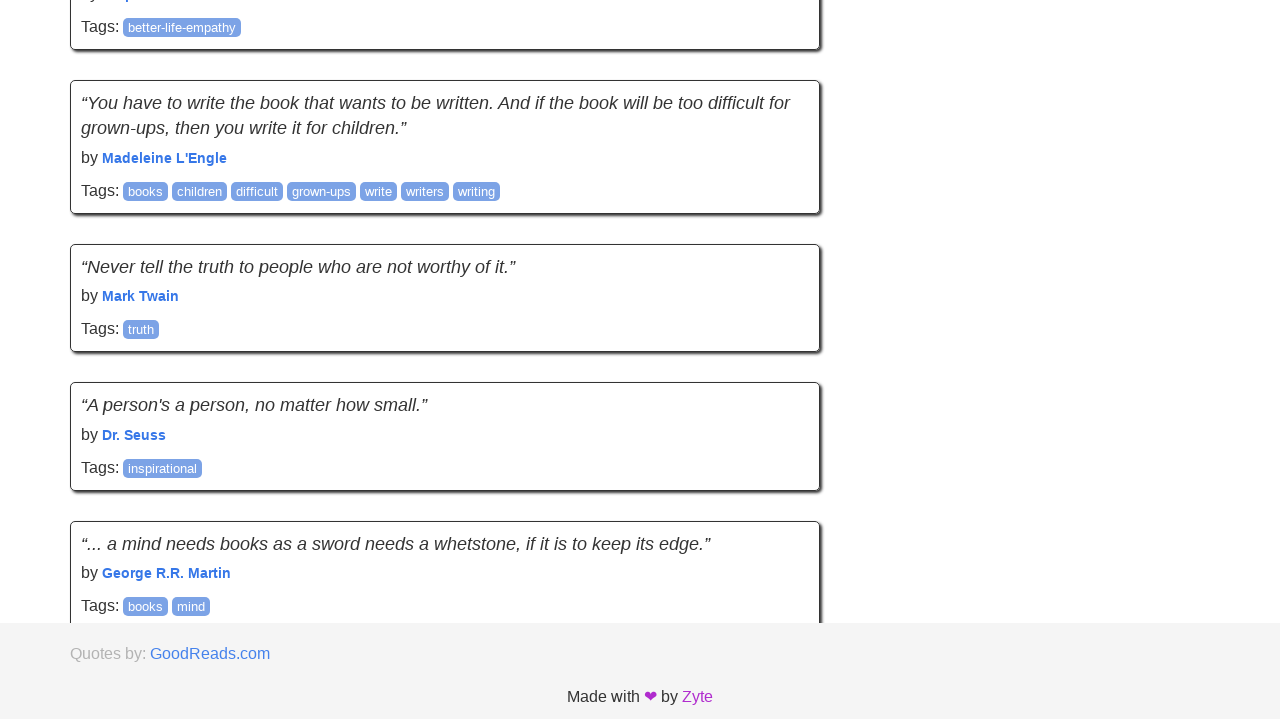